Tests iframe functionality by scrolling to the iframe section and switching into the iframe context

Starting URL: https://rahulshettyacademy.com/AutomationPractice/

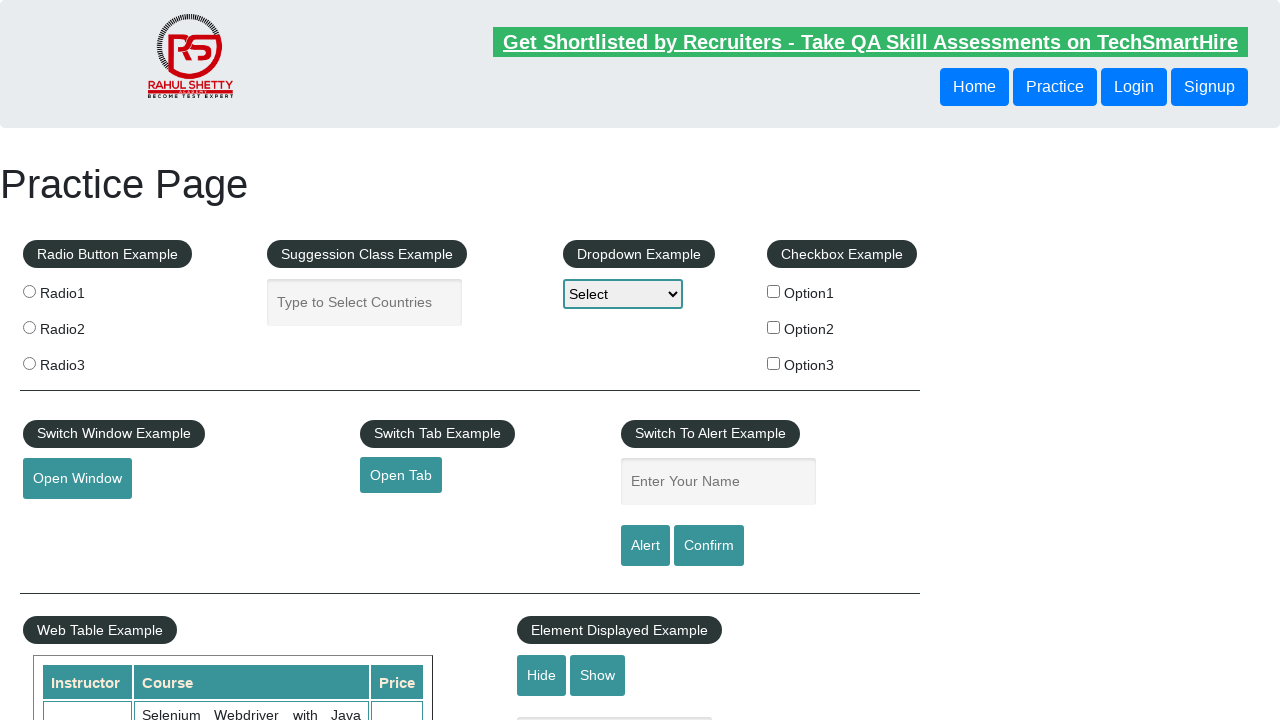

Scrolled down 1400 pixels to reach iframe section
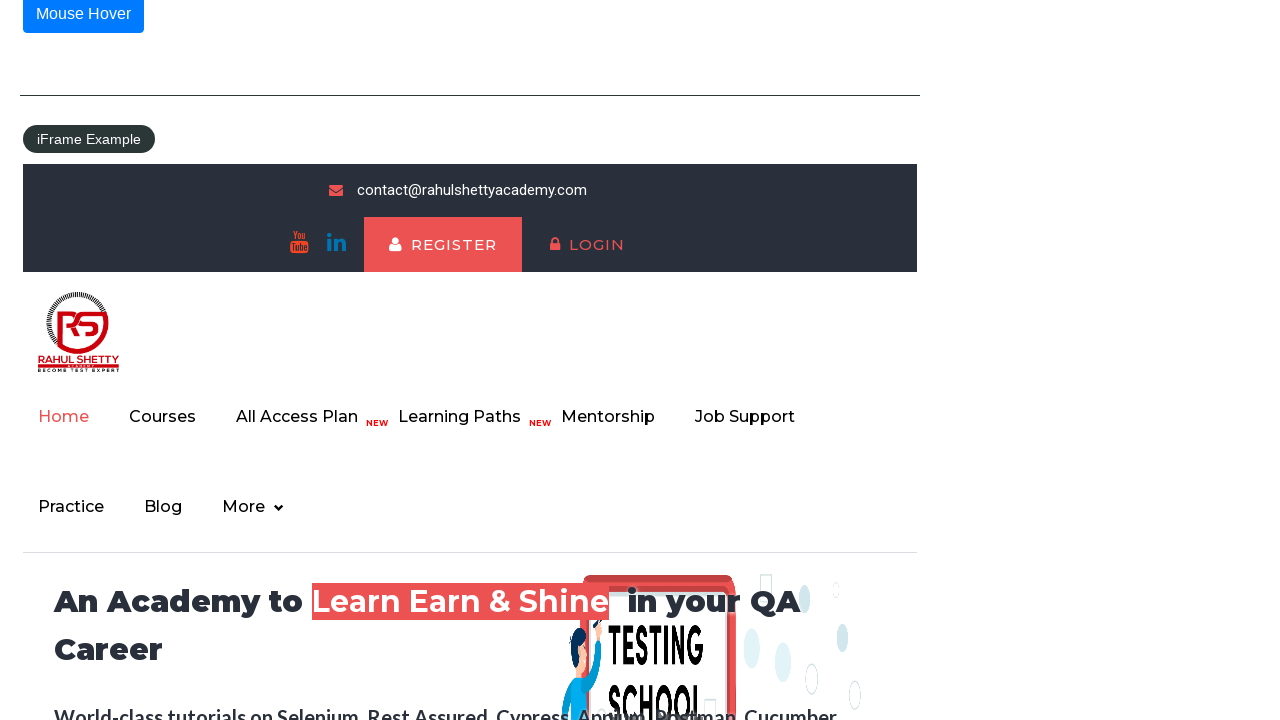

Located iframe with id 'courses-iframe'
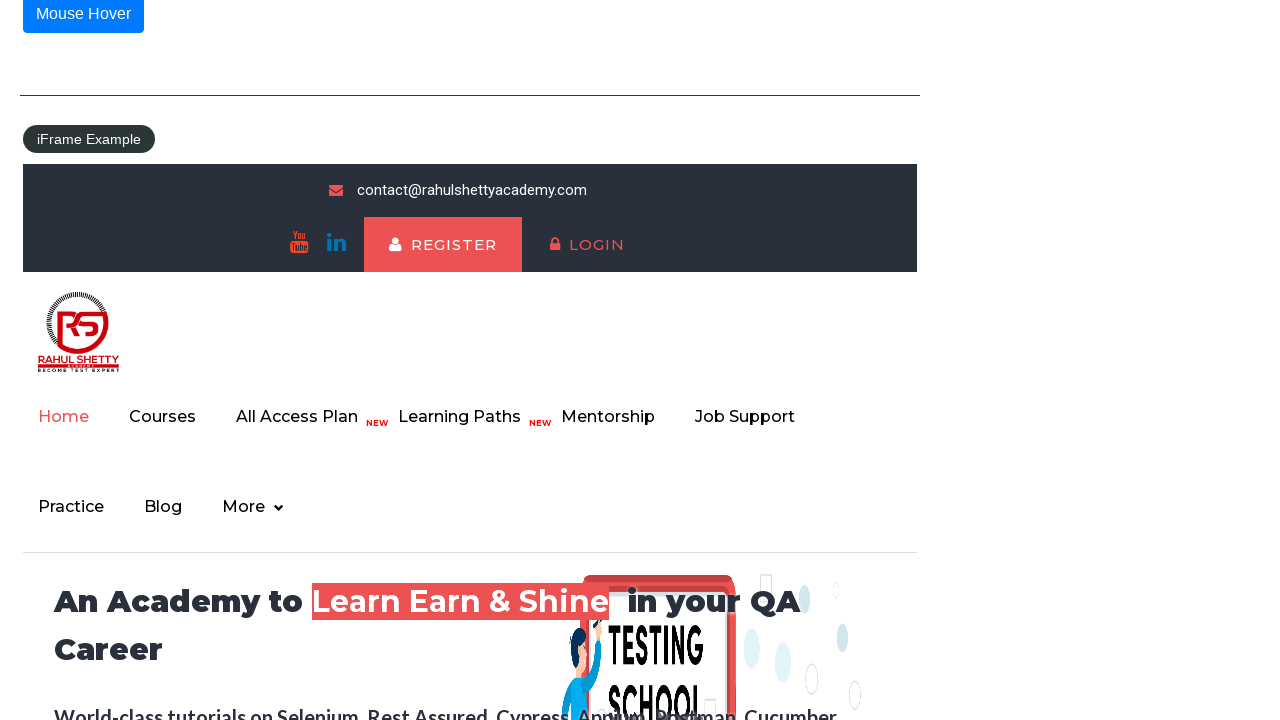

Scrolled down 1400 pixels within the iframe
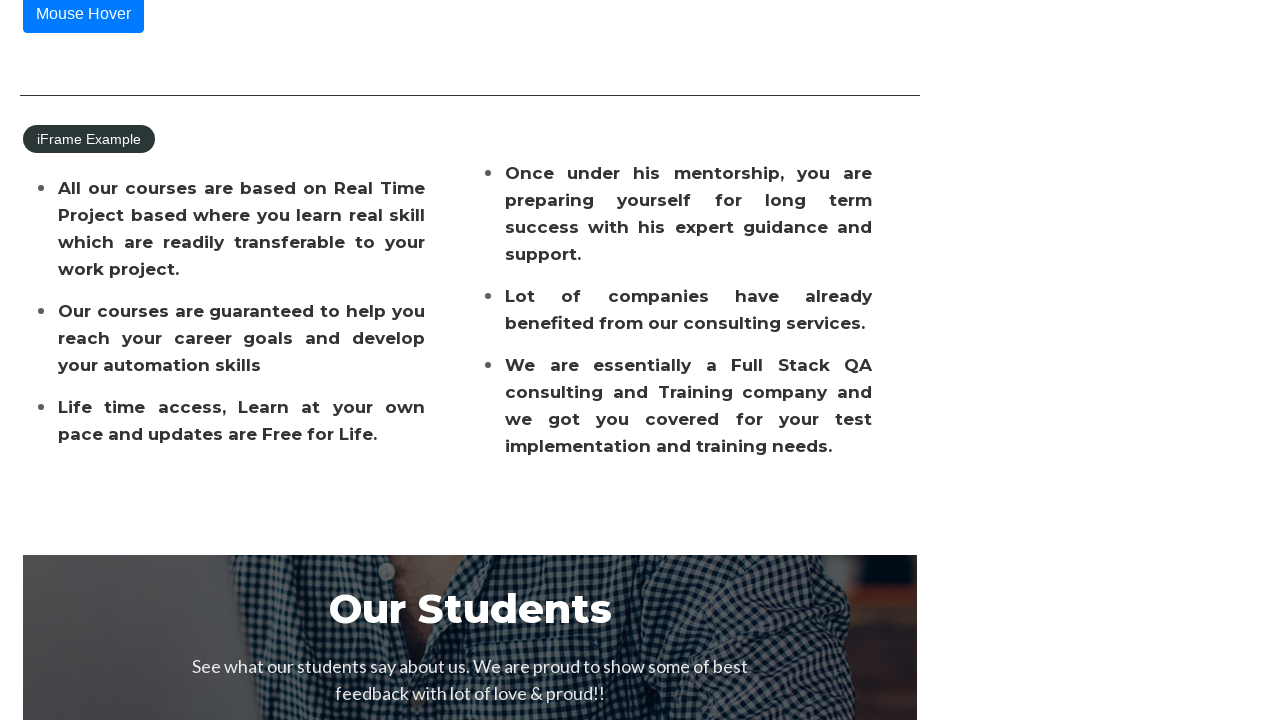

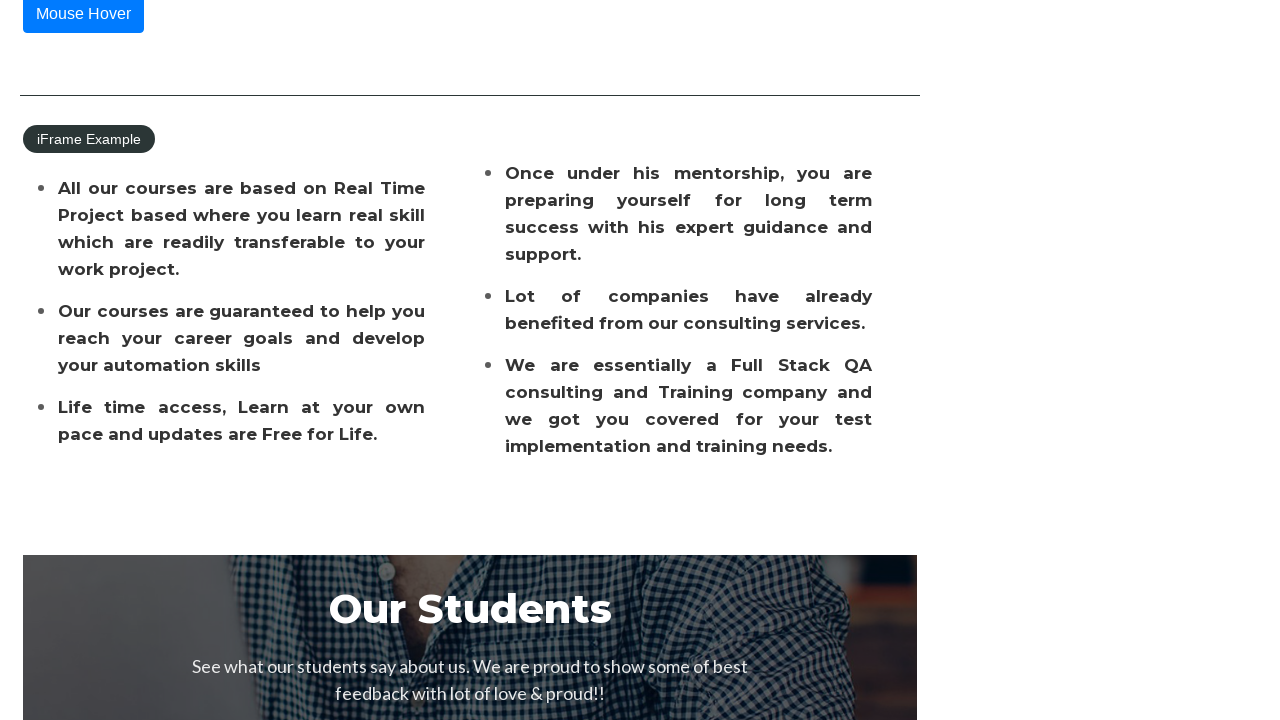